Tests navigation through Products menu to Finance & ESG and then to ESG KPI Engine page, verifying the correct URL and page title

Starting URL: https://www.sapfioneer.com/

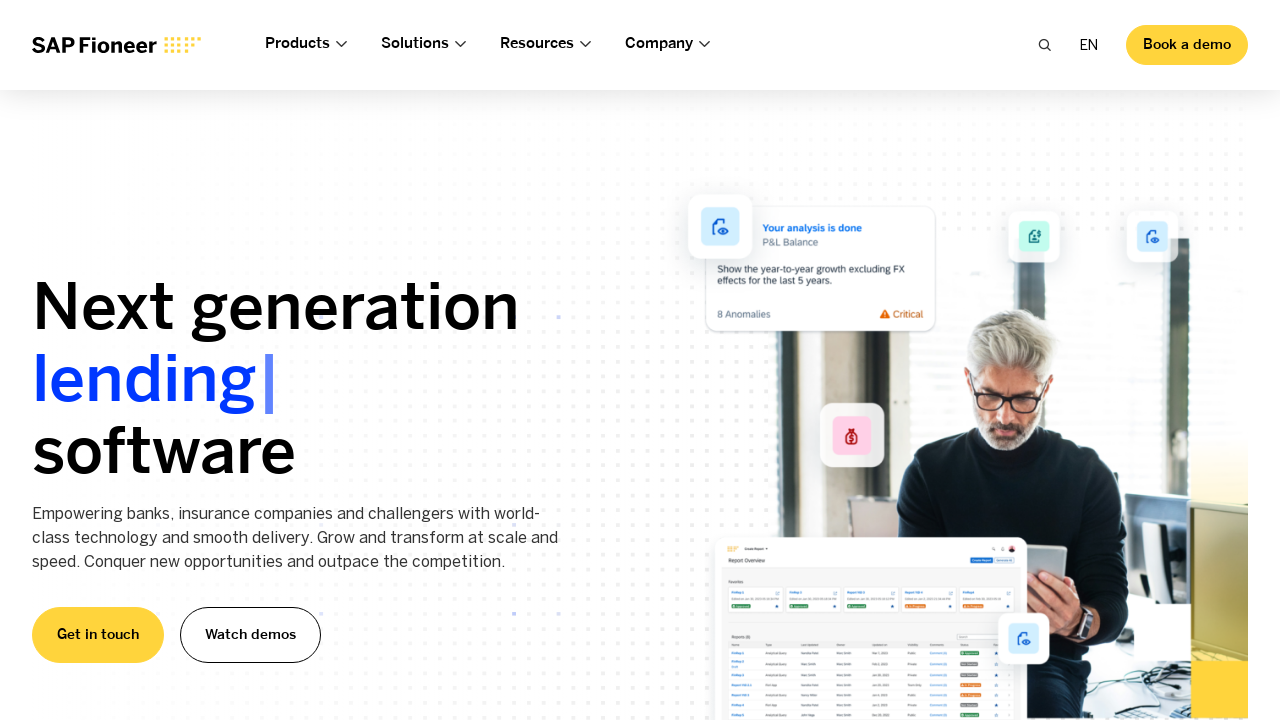

Waited for page to load with domcontentloaded state
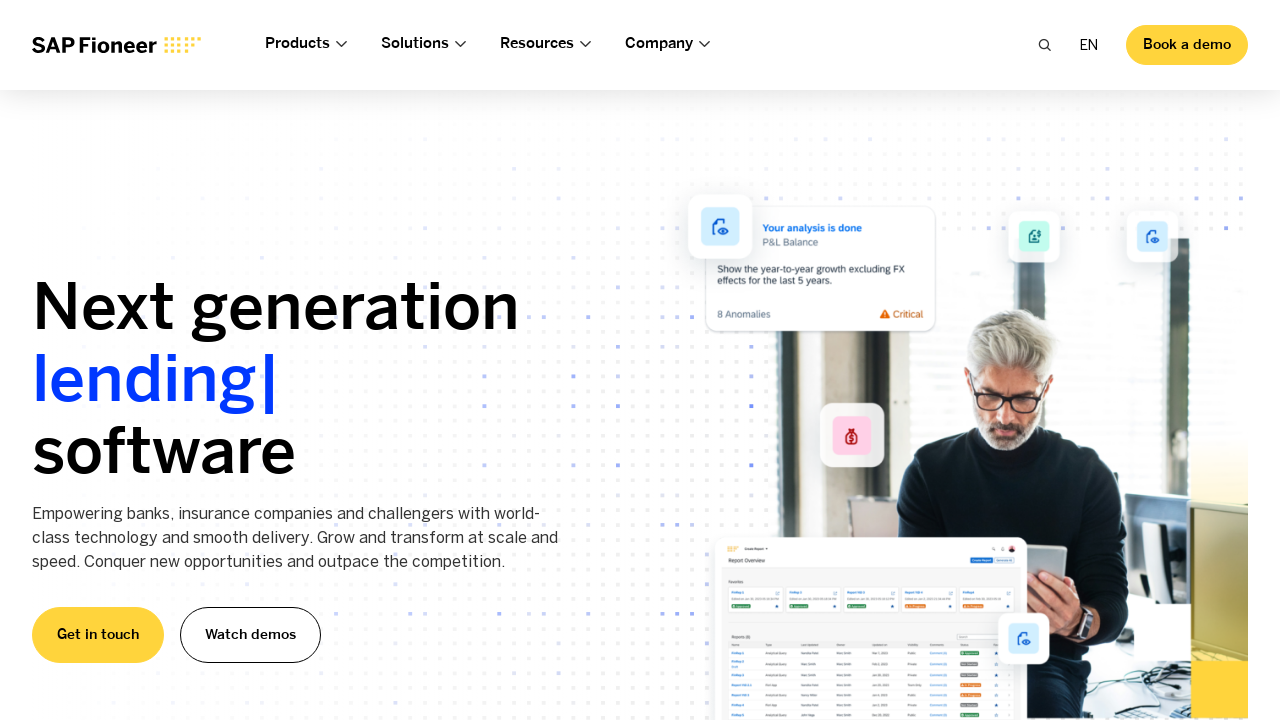

Clicked on Products menu at (298, 43) on text=Products
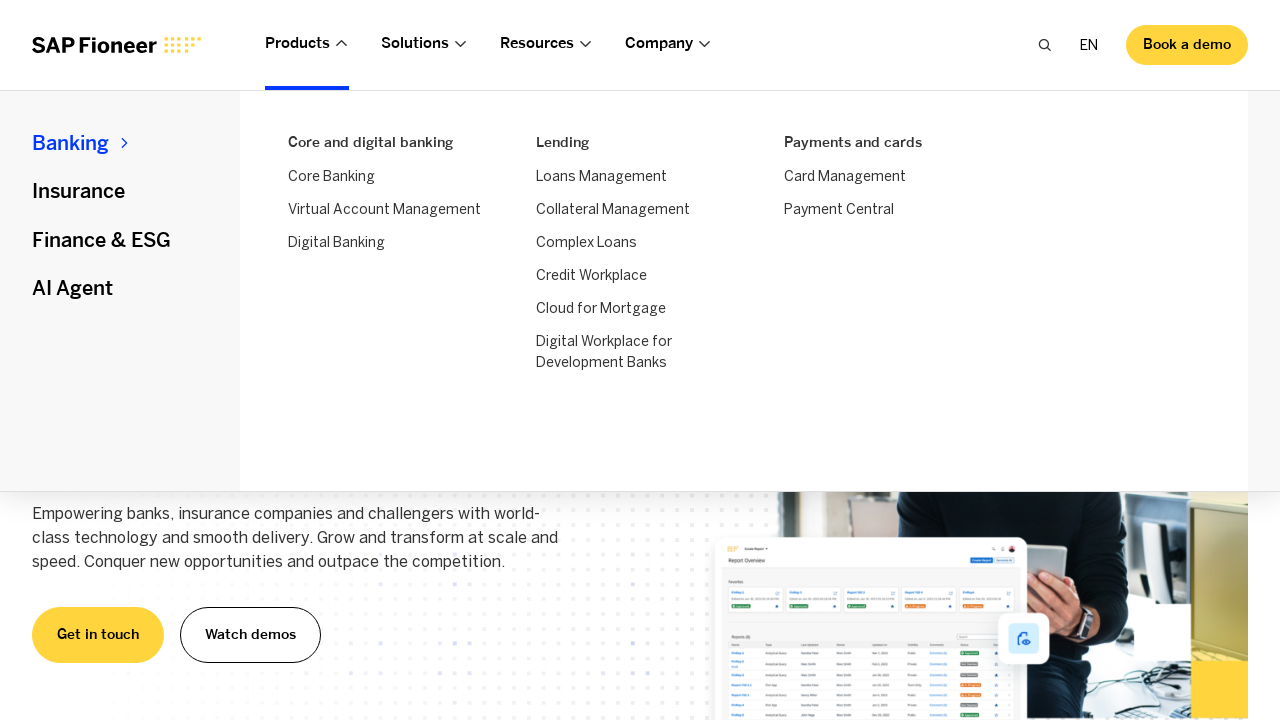

Clicked on Finance & ESG submenu at (102, 240) on text=Finance & ESG
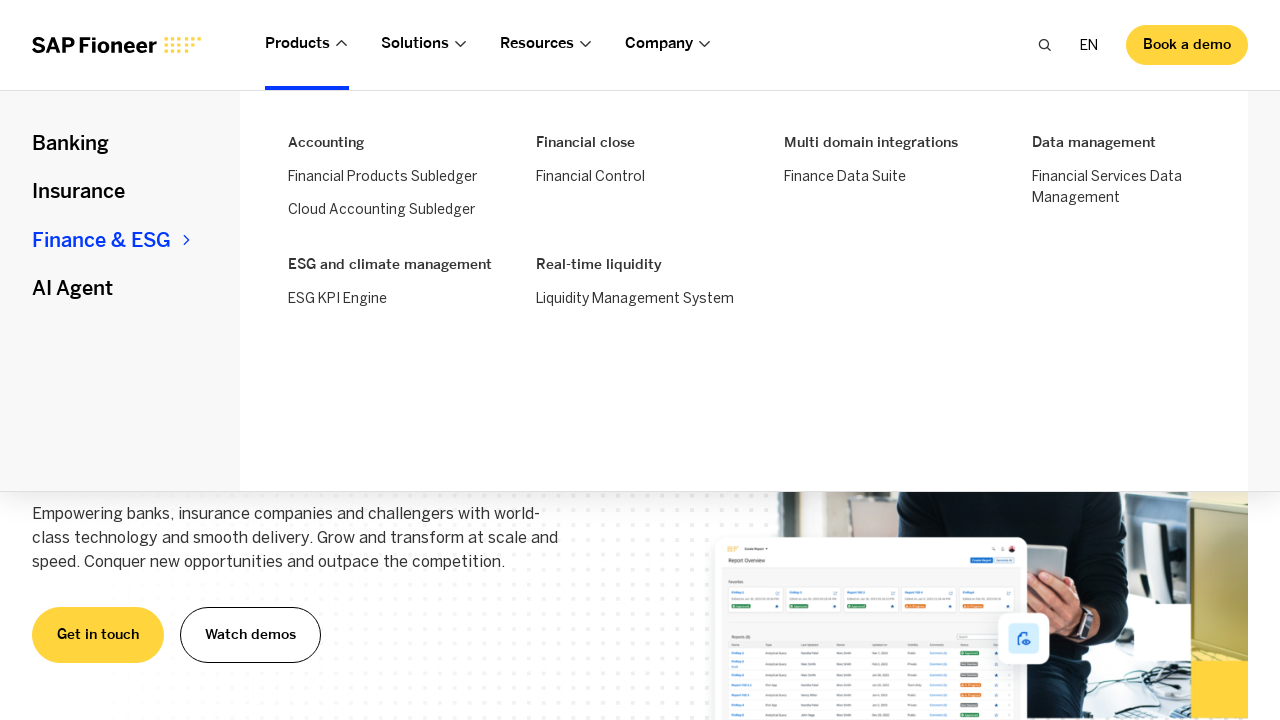

Clicked on ESG KPI Engine option at (338, 300) on text=ESG KPI Engine
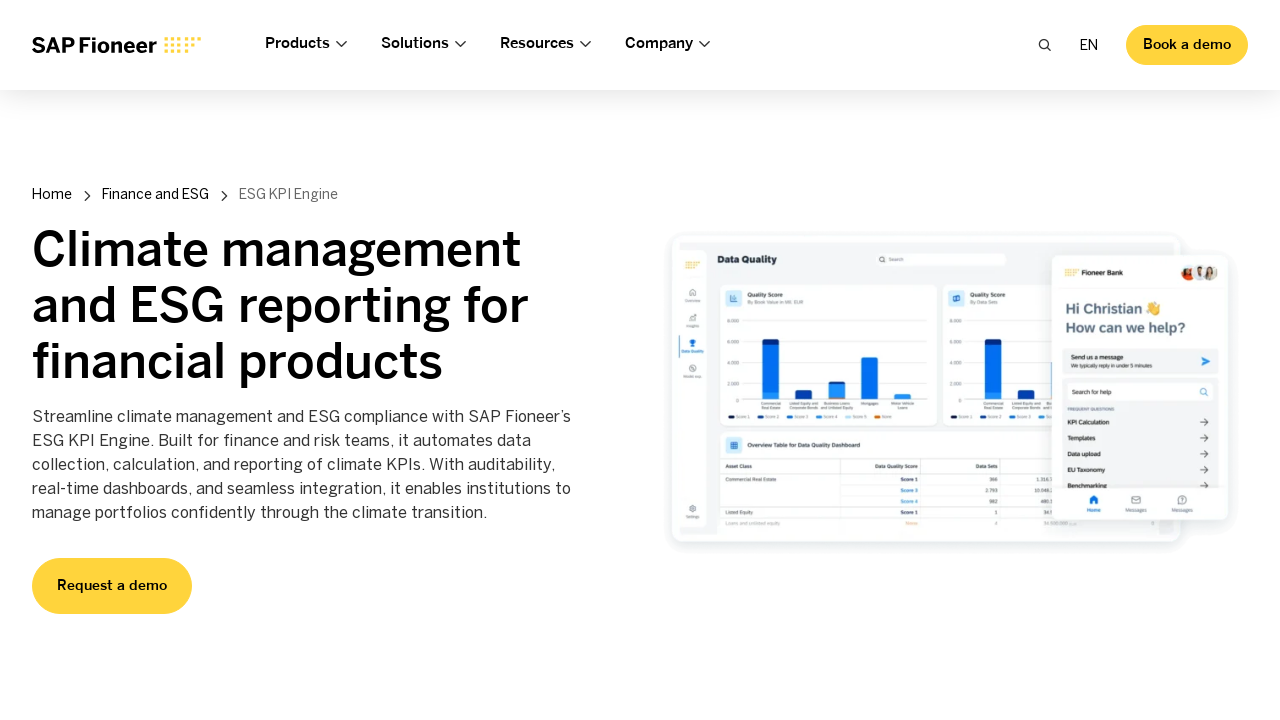

Navigation to ESG KPI Engine page completed
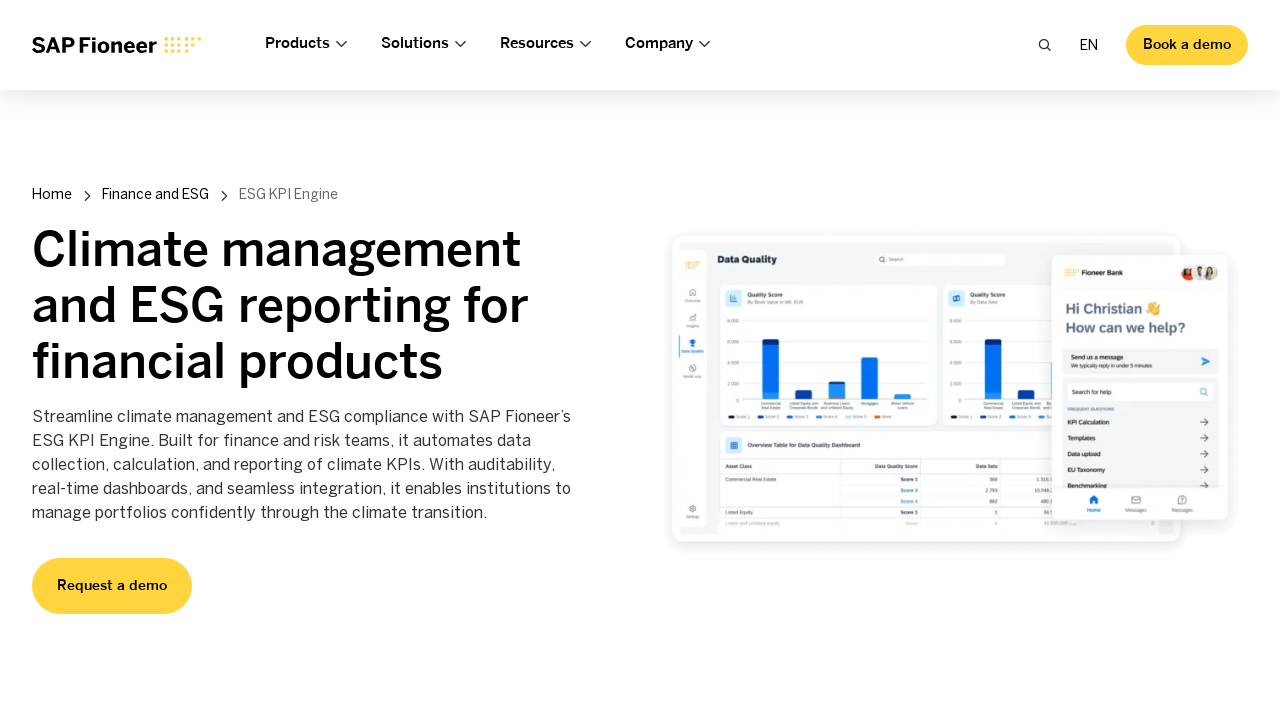

Verified URL is https://www.sapfioneer.com/finance-esg/esg-kpi-engine/
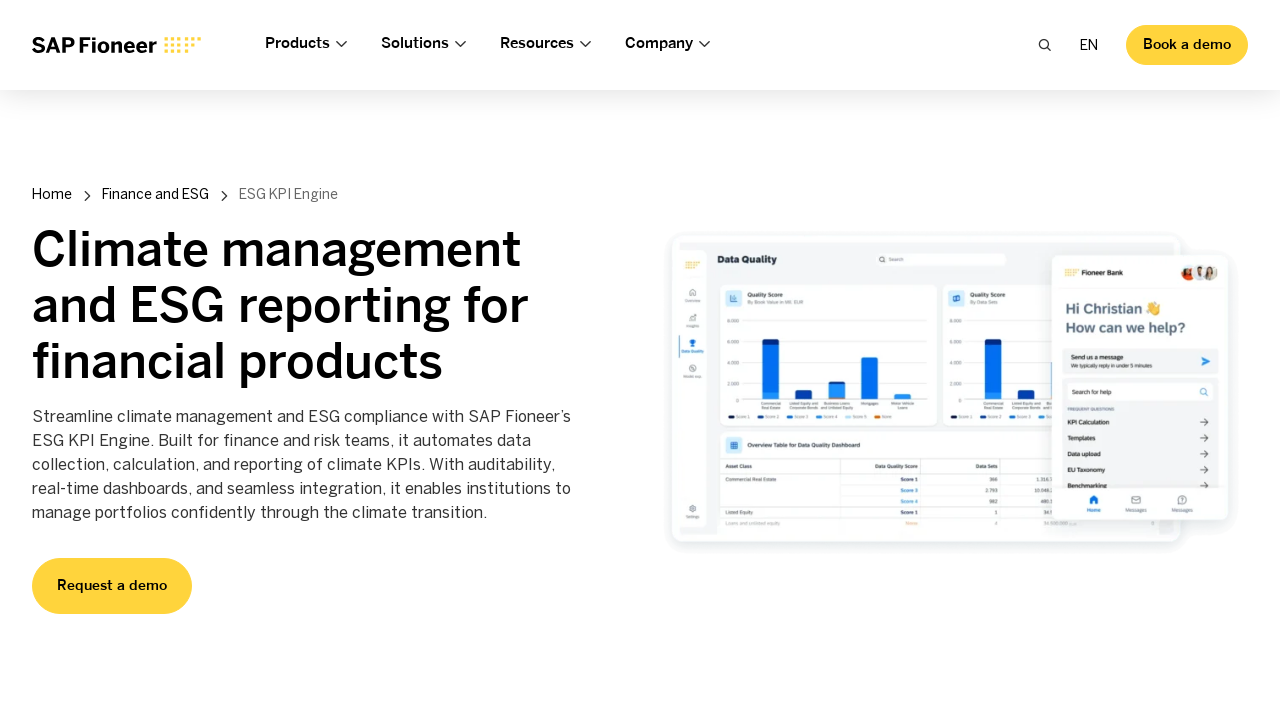

Verified page title contains 'Stay audit-ready with the ESG KPI Engine | SAP Fioneer'
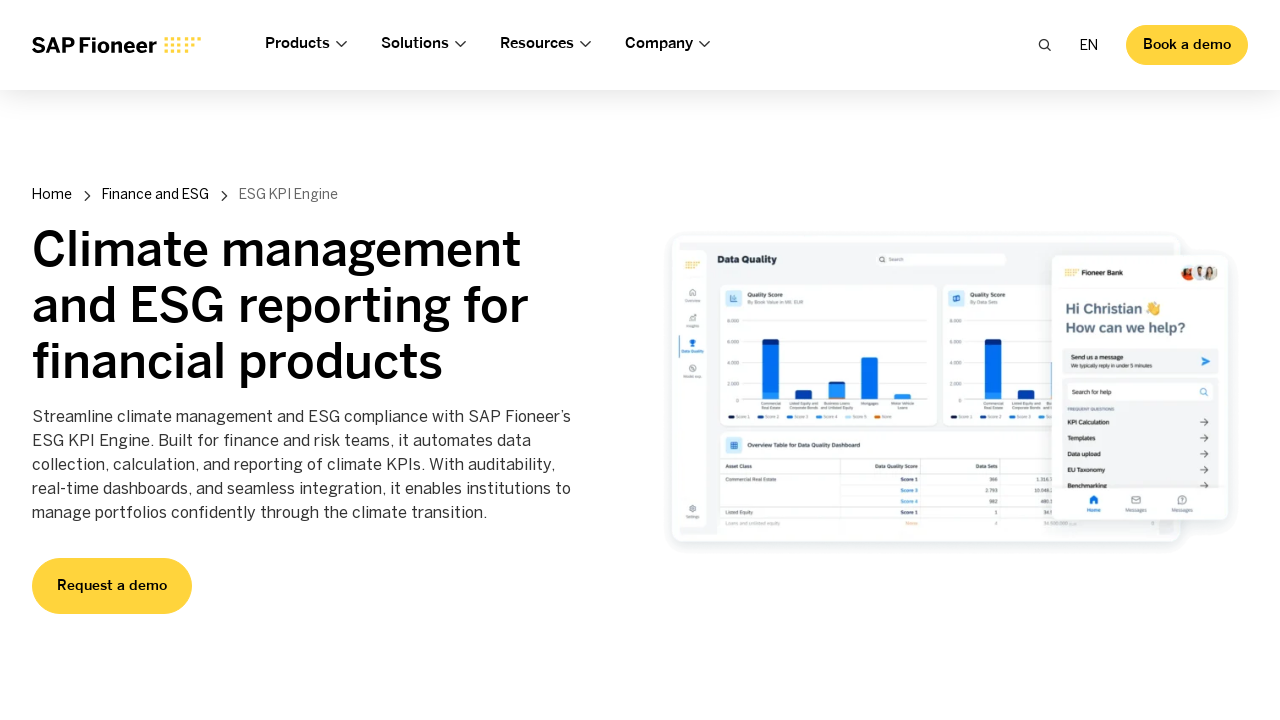

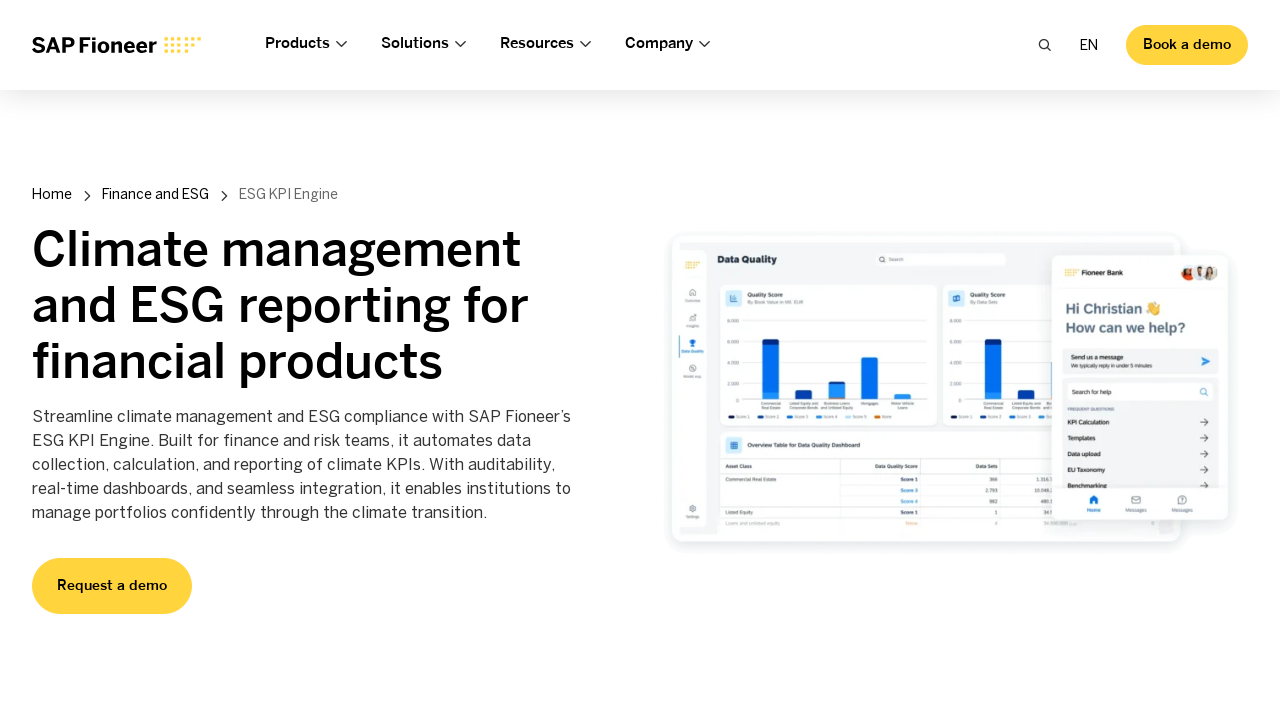